Tests Bootstrap dropdown component by clicking the dropdown button and selecting an action item from the dropdown menu

Starting URL: https://getbootstrap.com/docs/4.0/components/dropdowns/

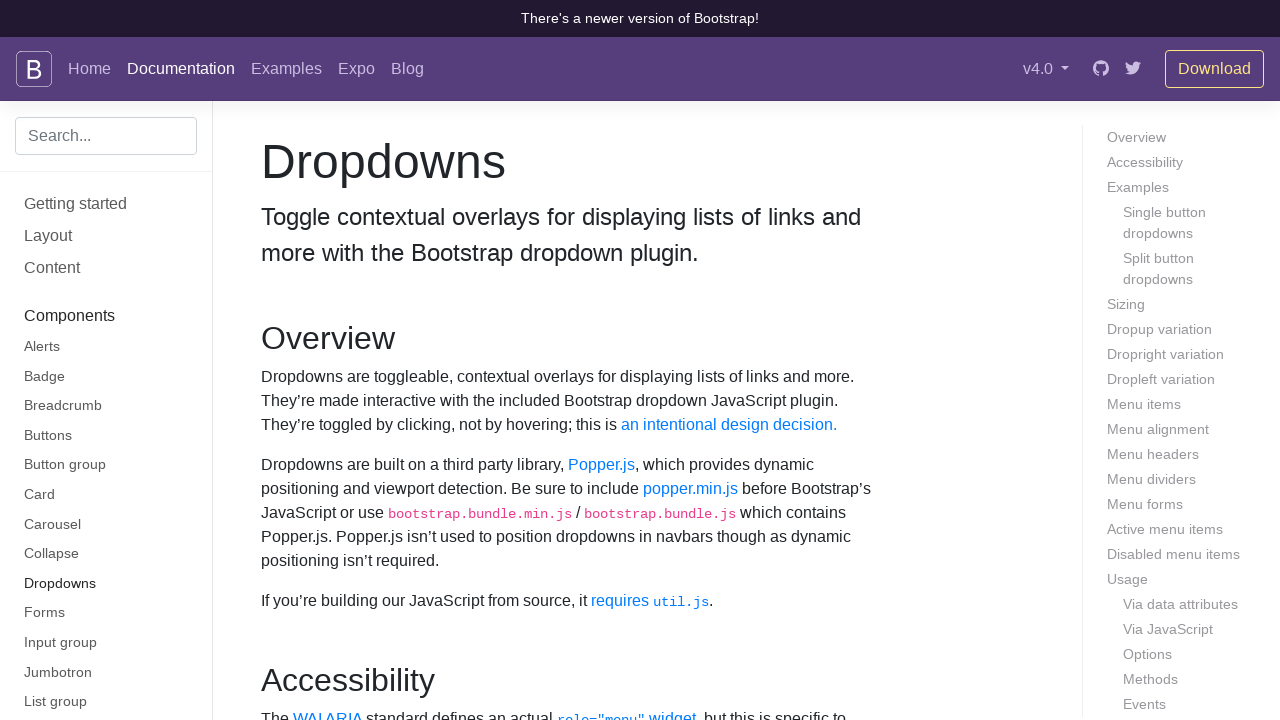

Clicked dropdown button to open Bootstrap dropdown menu at (370, 360) on #dropdownMenuButton
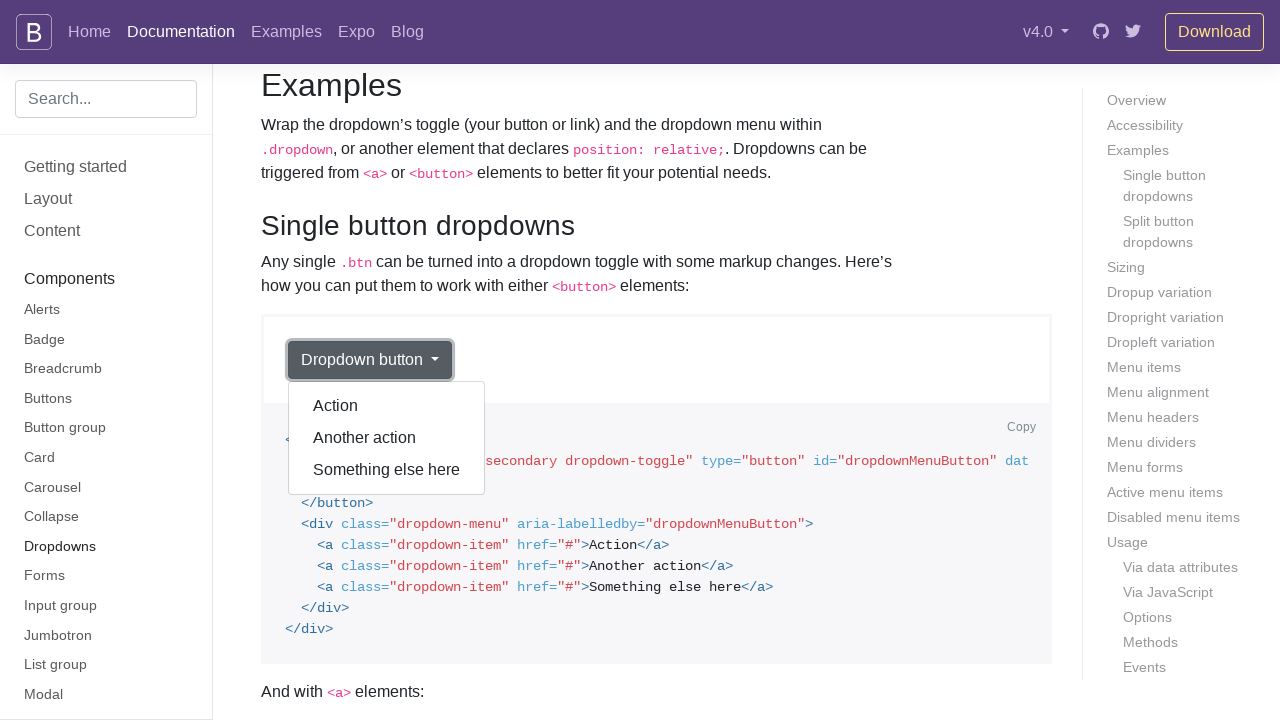

Clicked 'Action' menu item from dropdown at (387, 406) on internal:role=link[name="Action"i] >> nth=0
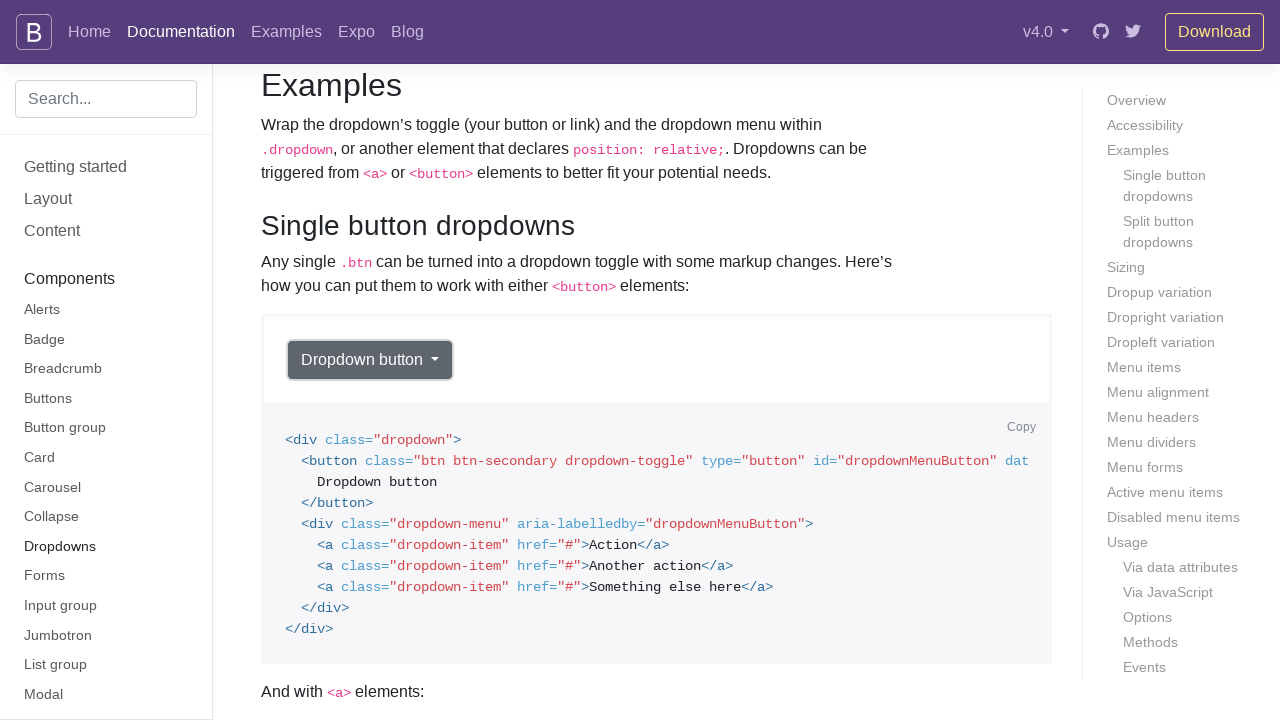

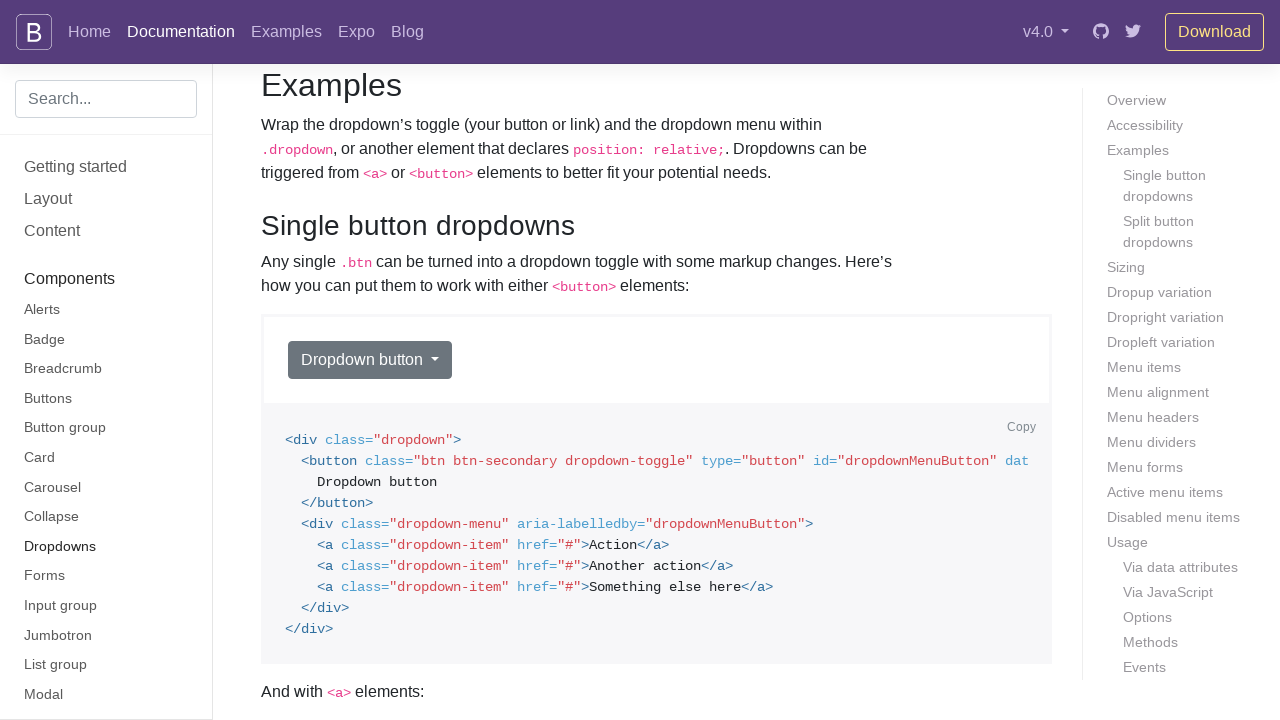